Tests web input clear functionality by filling fields, displaying them, then clicking clear and verifying all inputs are empty

Starting URL: https://practice.expandtesting.com/inputs

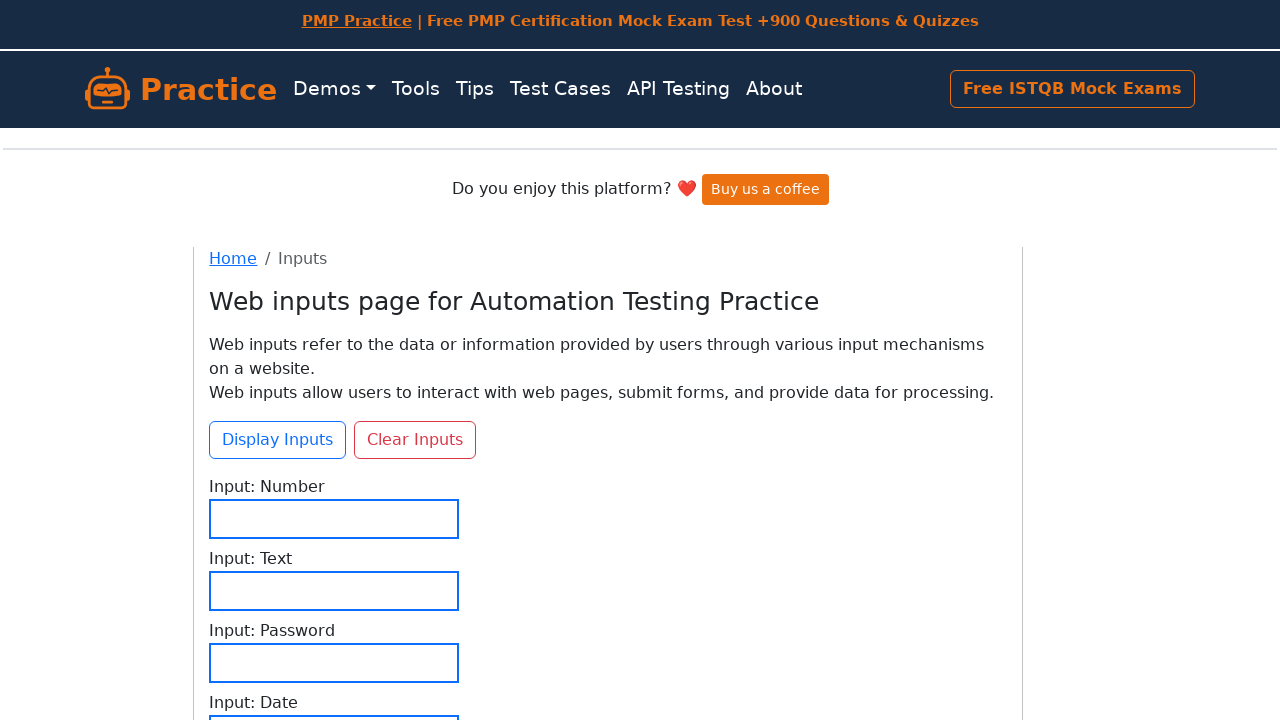

Filled number input field with '12569' on #input-number
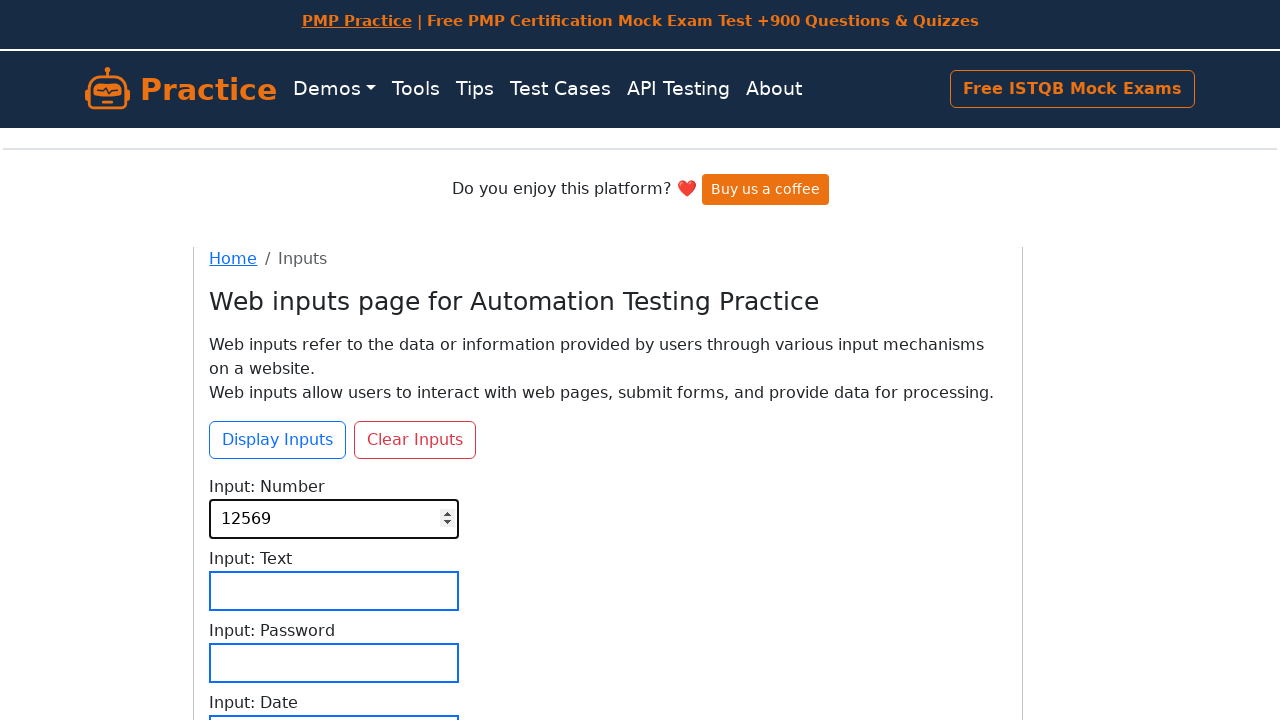

Filled text input field with 'it is test text' on #input-text
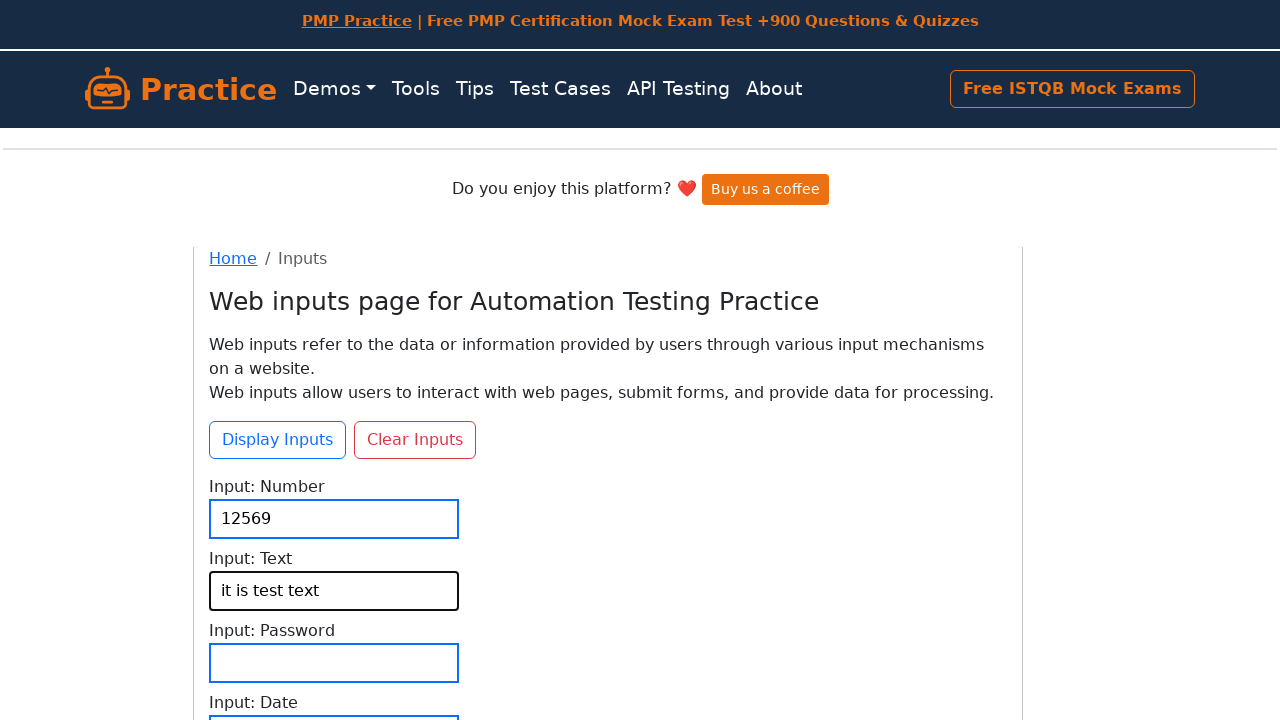

Filled password input field with 'password should unseen' on #input-password
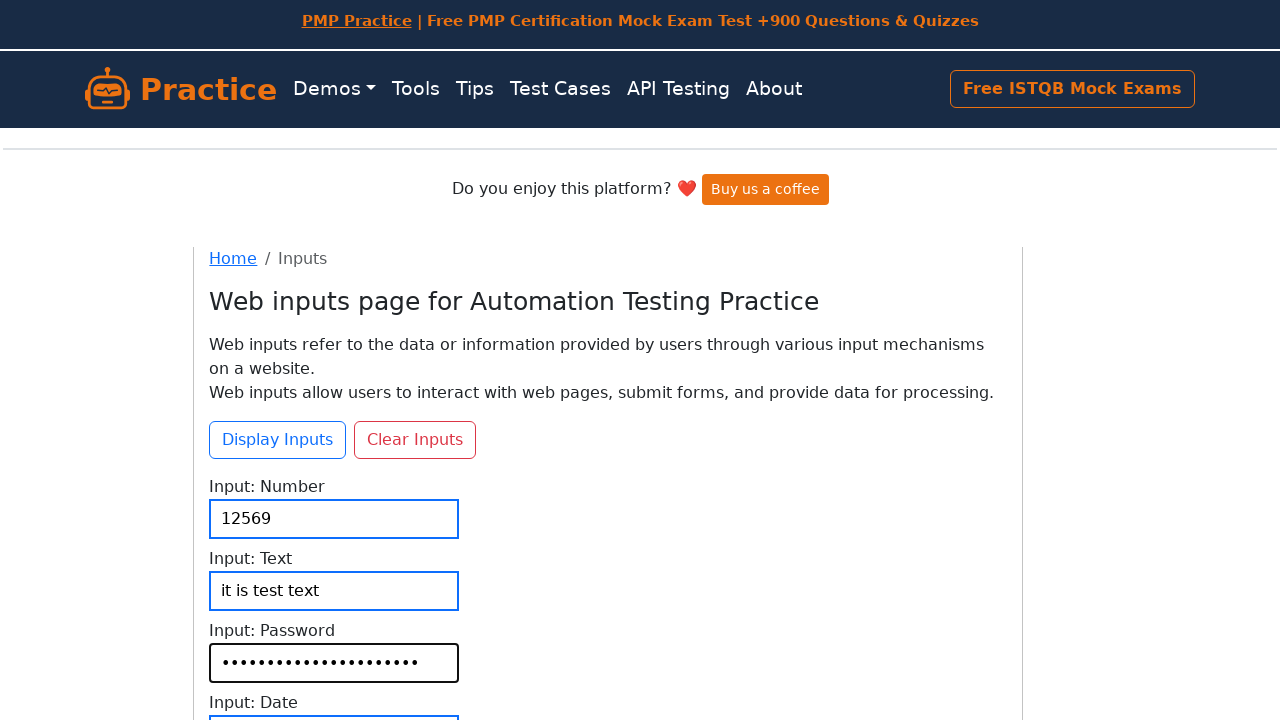

Clicked display inputs button to show all filled fields at (278, 440) on #btn-display-inputs
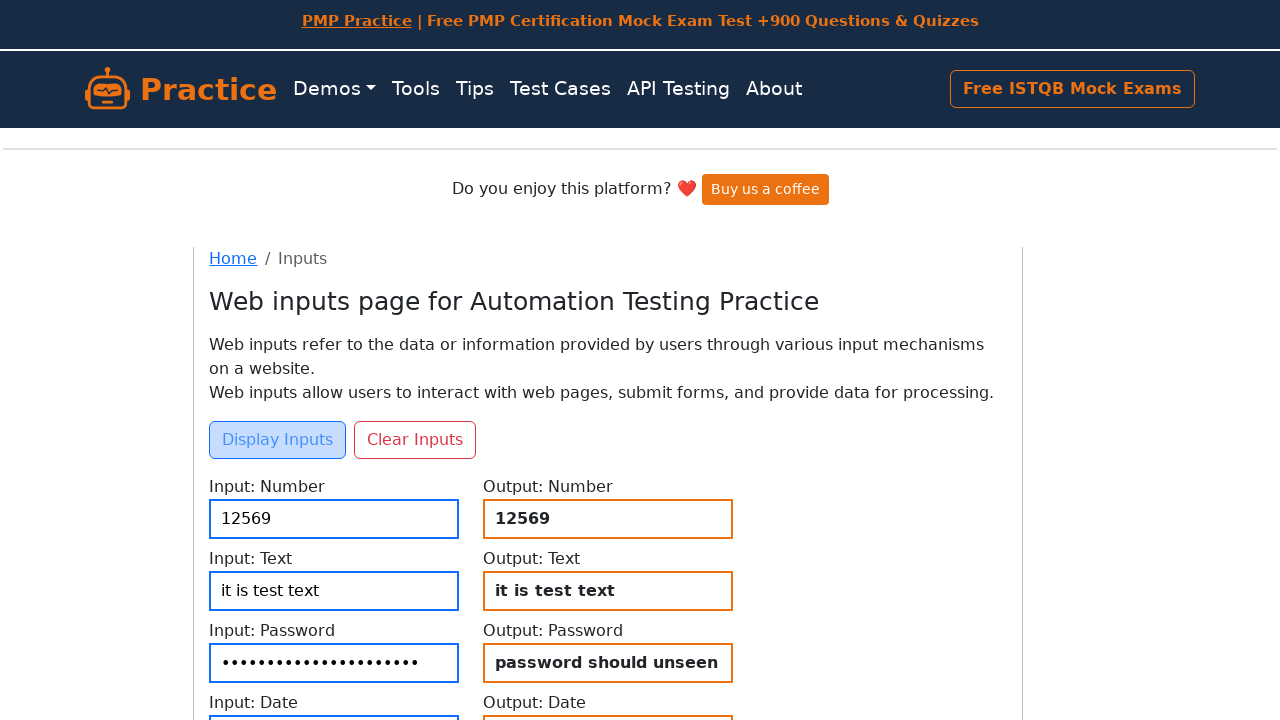

Clicked clear inputs button to empty all fields at (415, 440) on button:has-text('Clear Inputs')
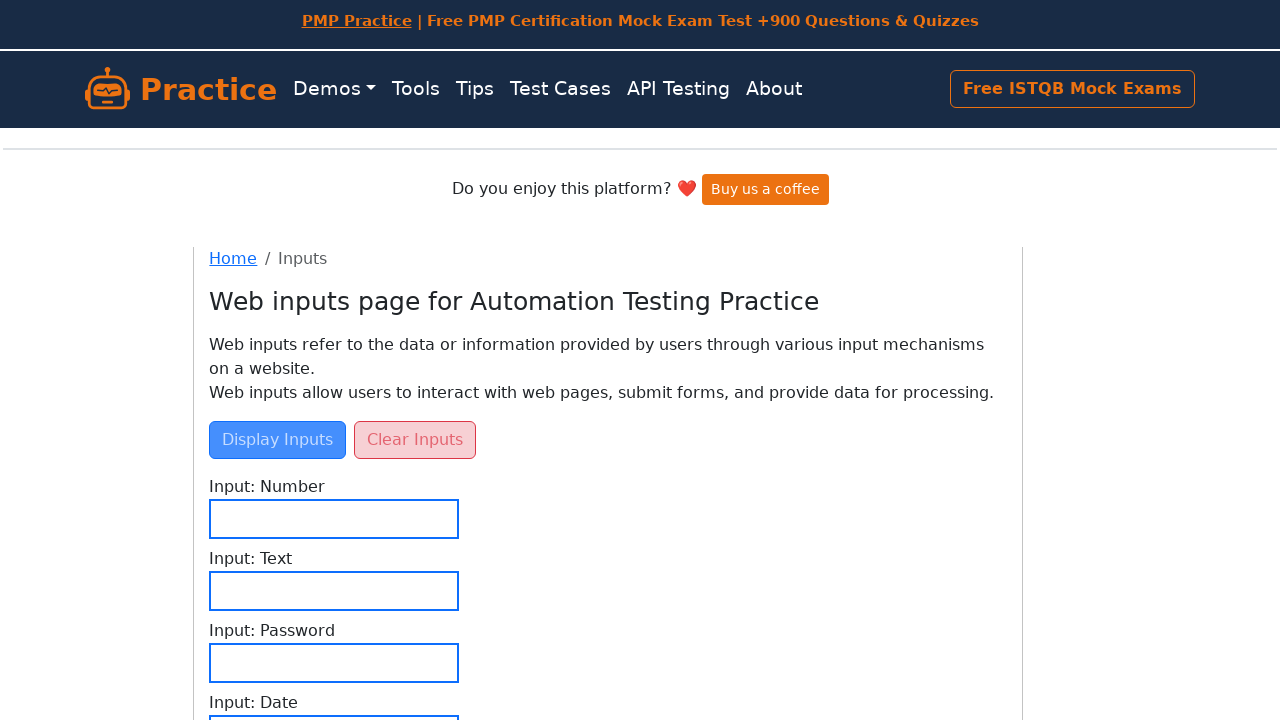

Verified input field 1 is empty
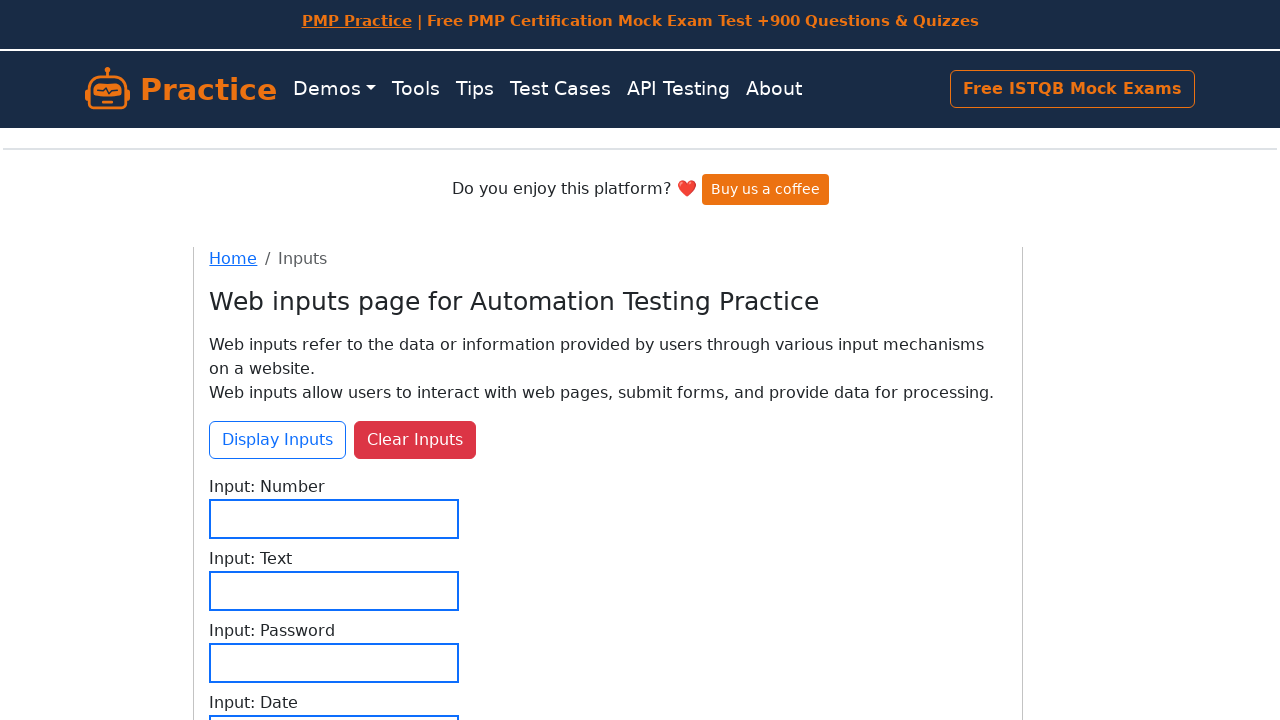

Verified input field 2 is empty
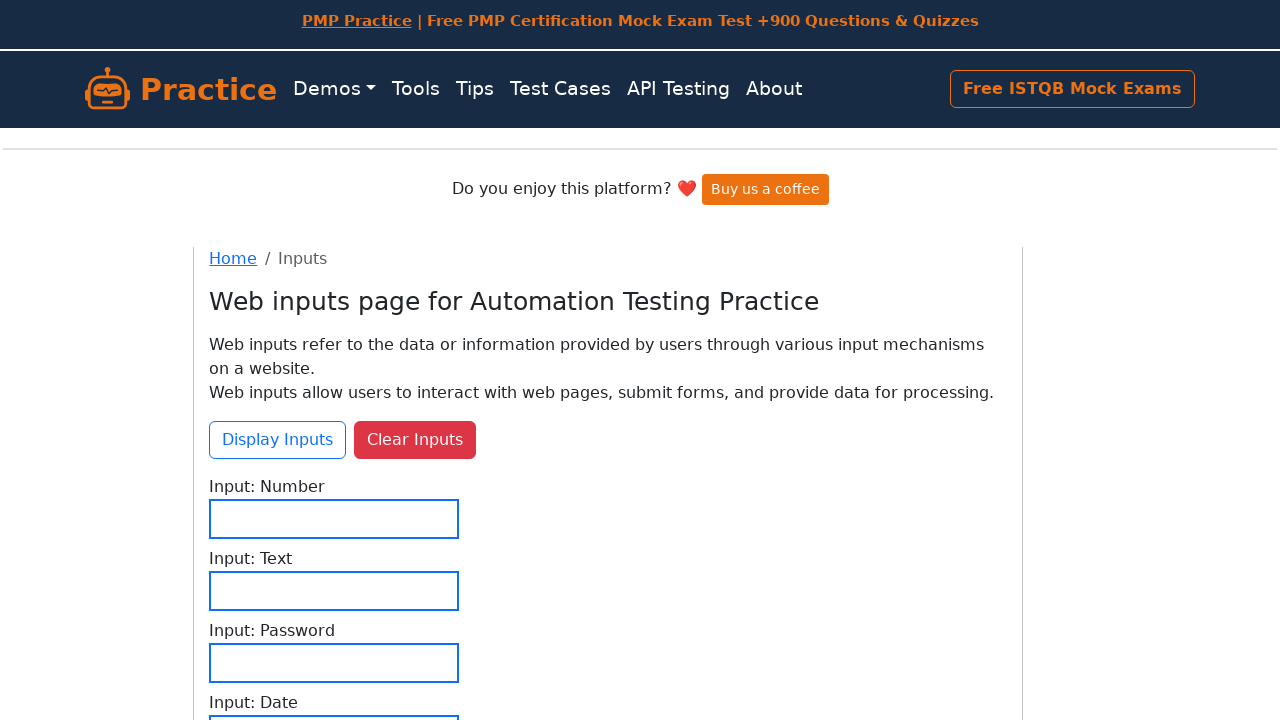

Verified input field 3 is empty
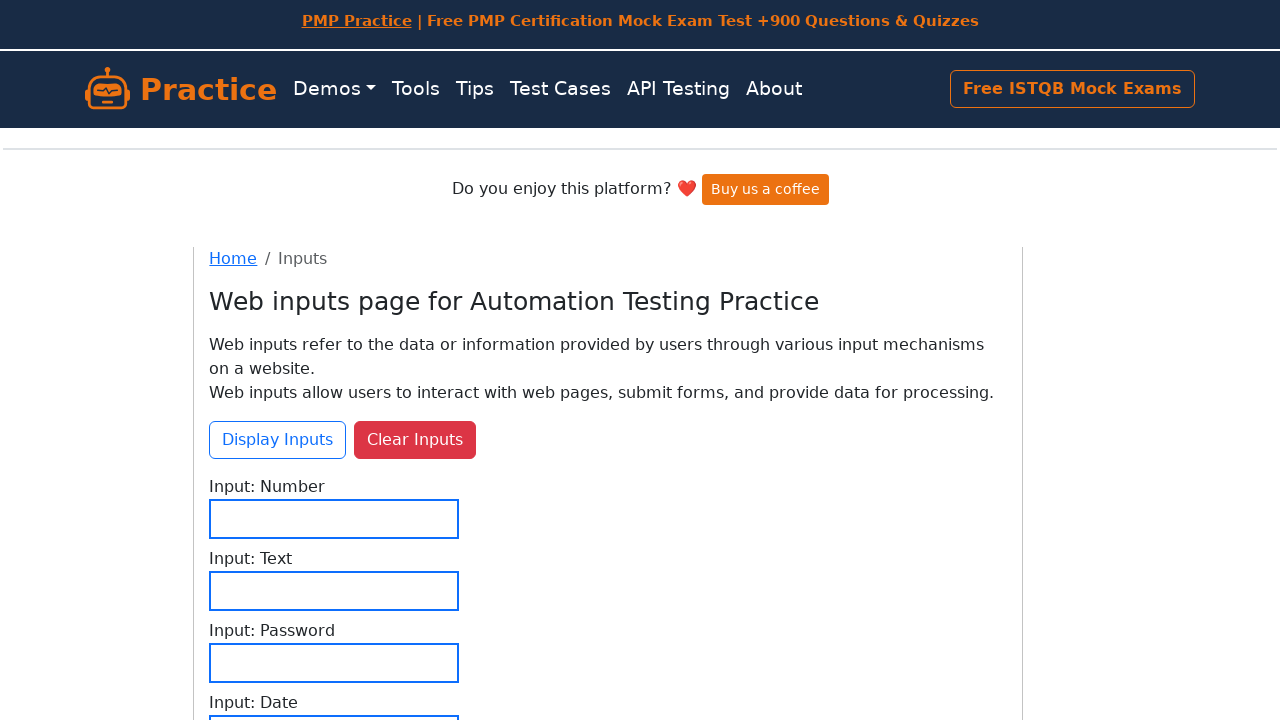

Verified input field 4 is empty
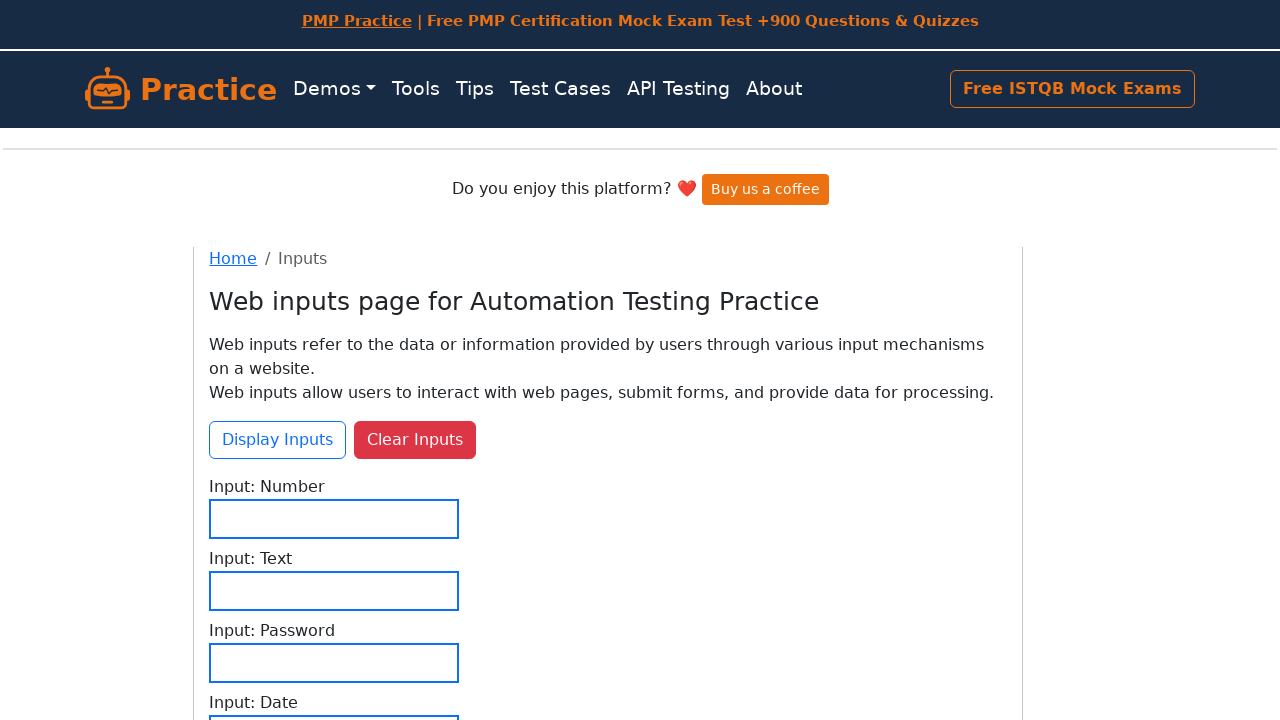

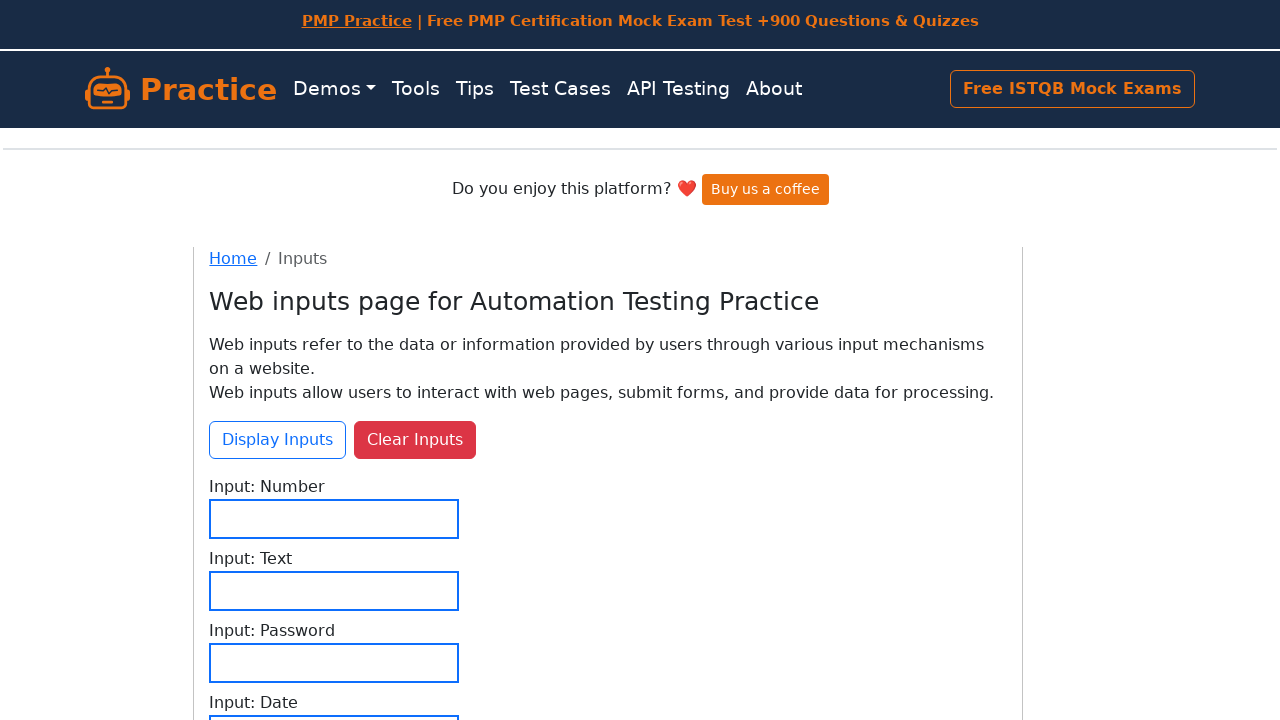